Tests the calculator's multiplication functionality by entering two numbers and verifying the product result

Starting URL: https://testpages.eviltester.com/styled/calculator

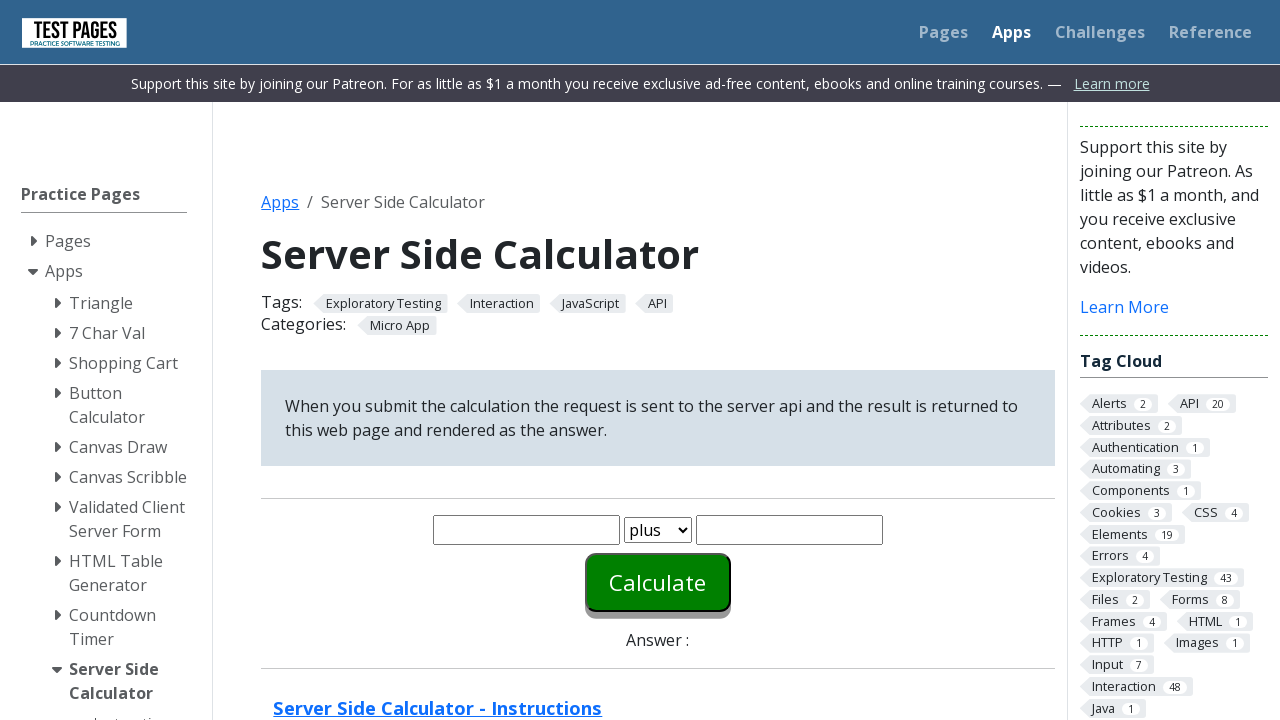

Filled first number field with '3' on #number1
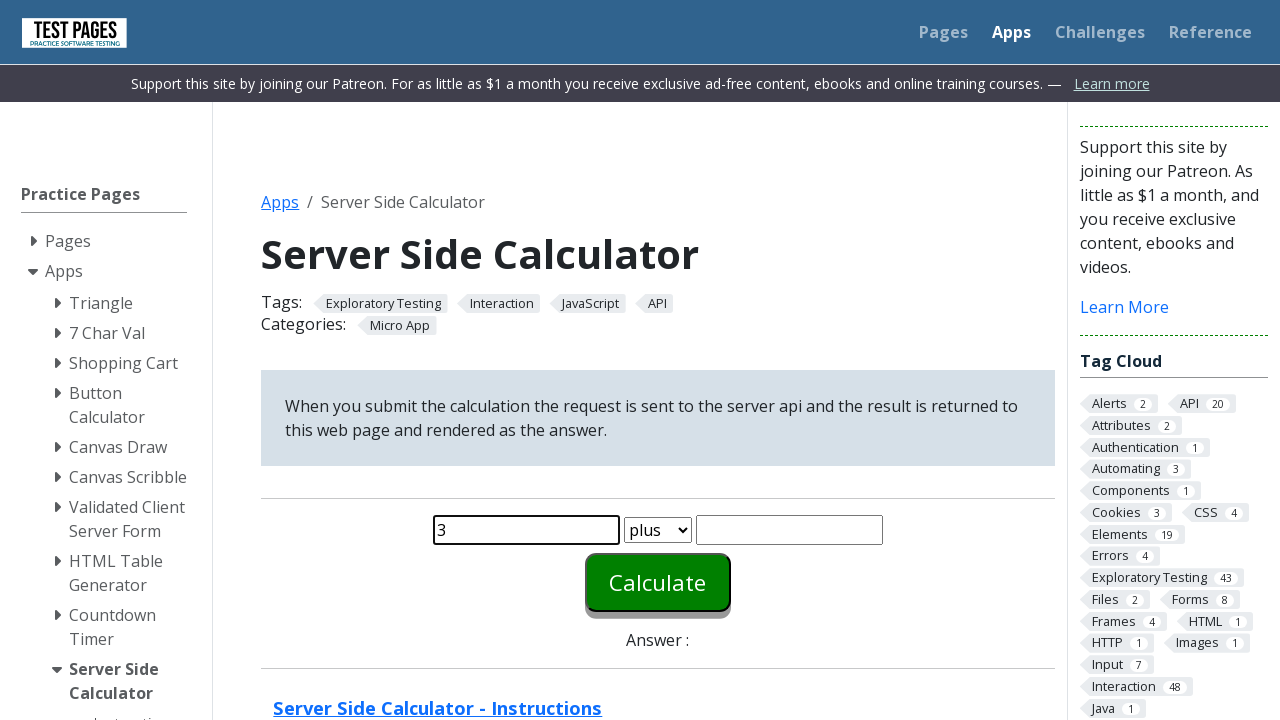

Filled second number field with '3' on #number2
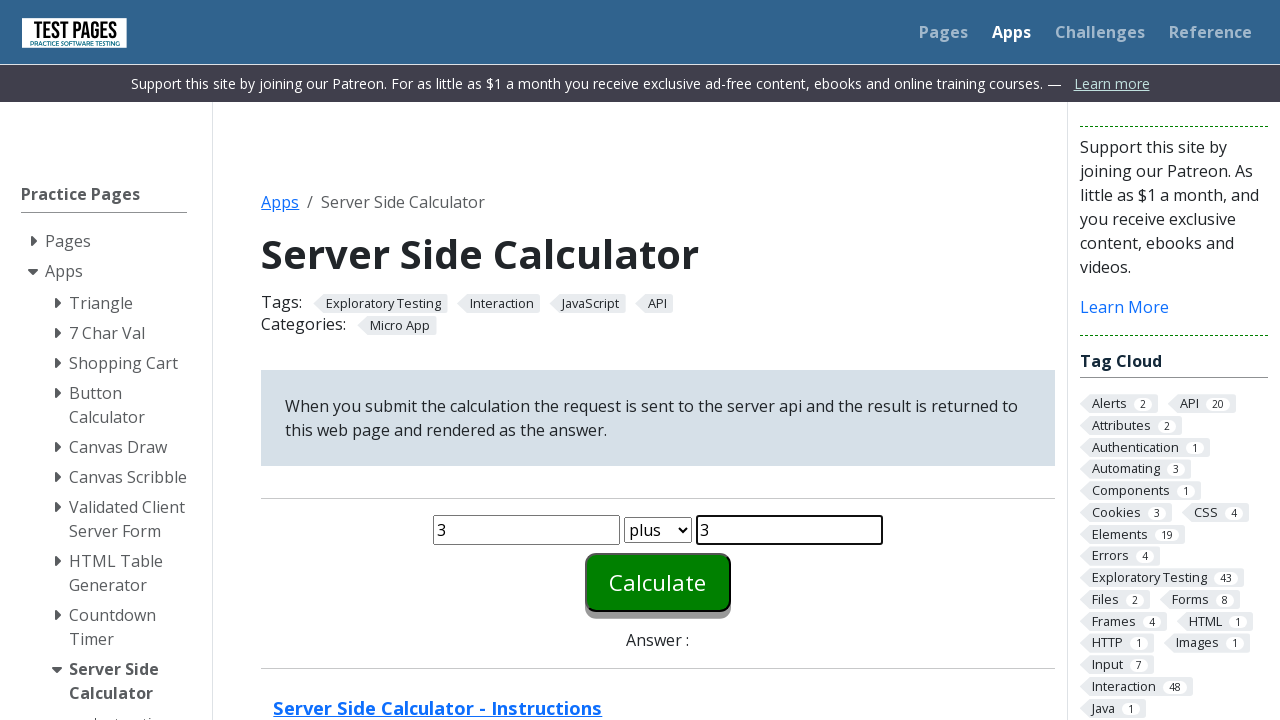

Selected 'times' operation from function dropdown on #function
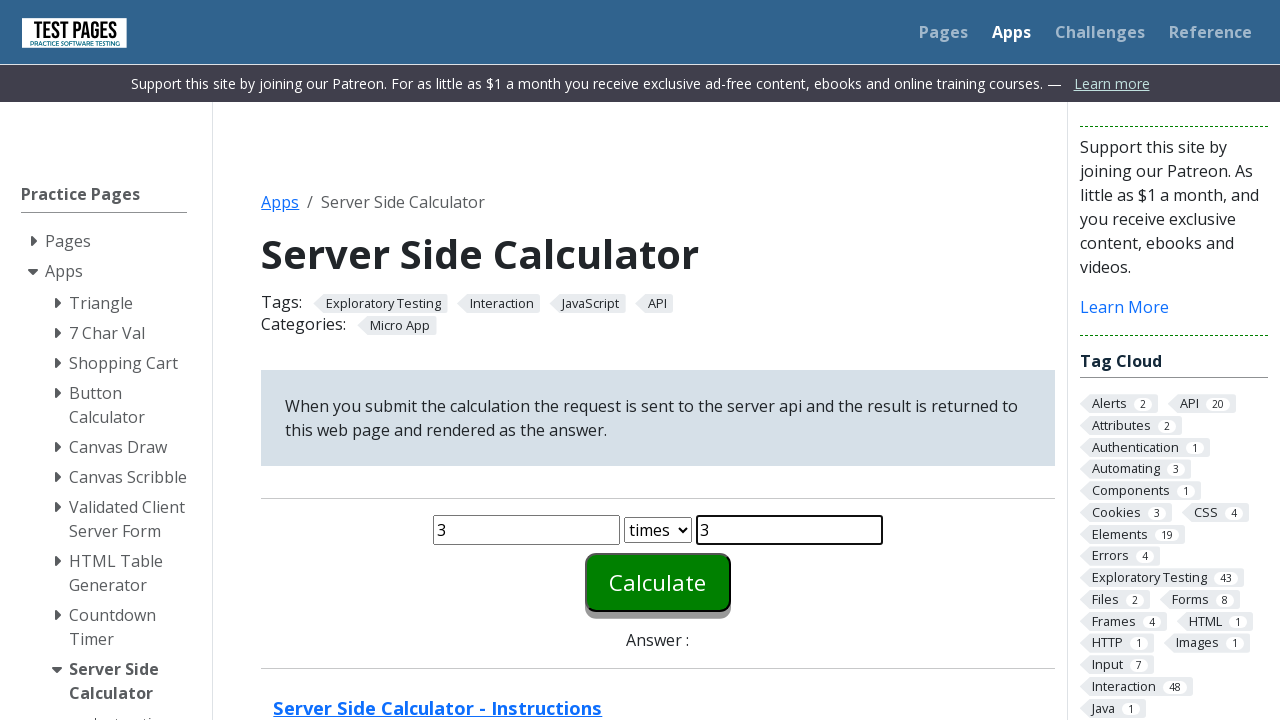

Clicked calculate button at (658, 582) on #calculate
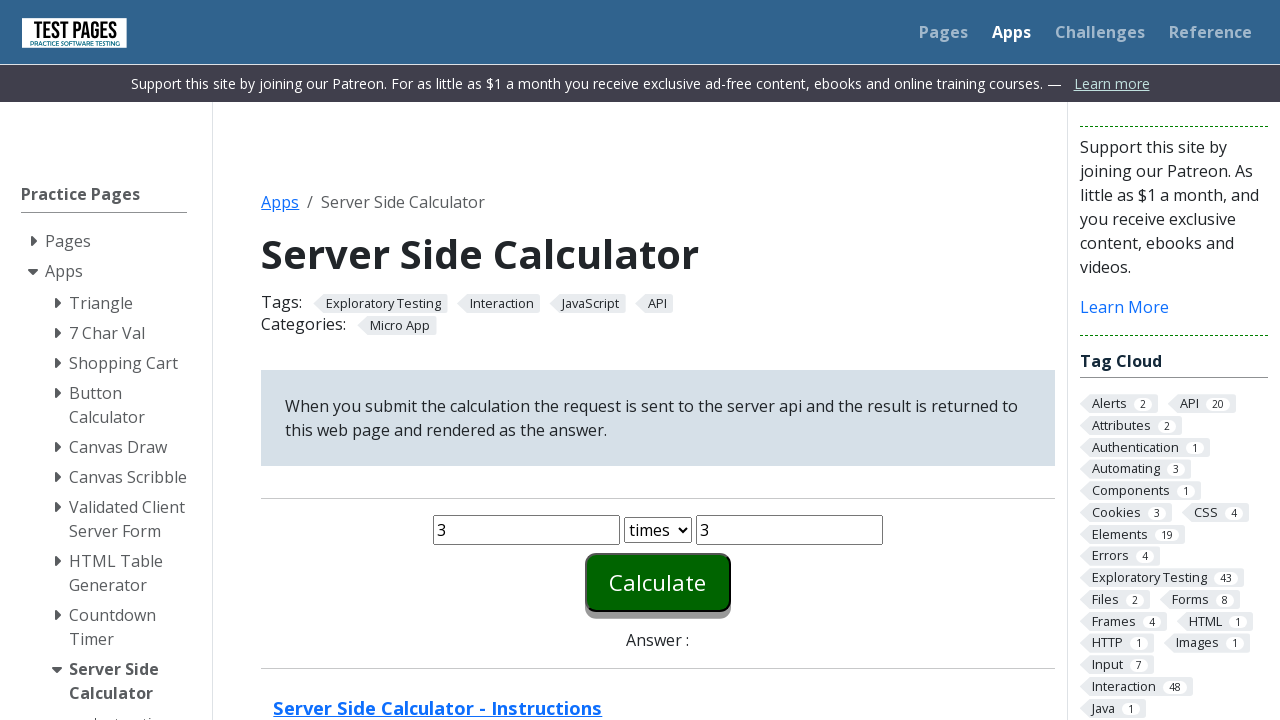

Retrieved result from answer field: '9'
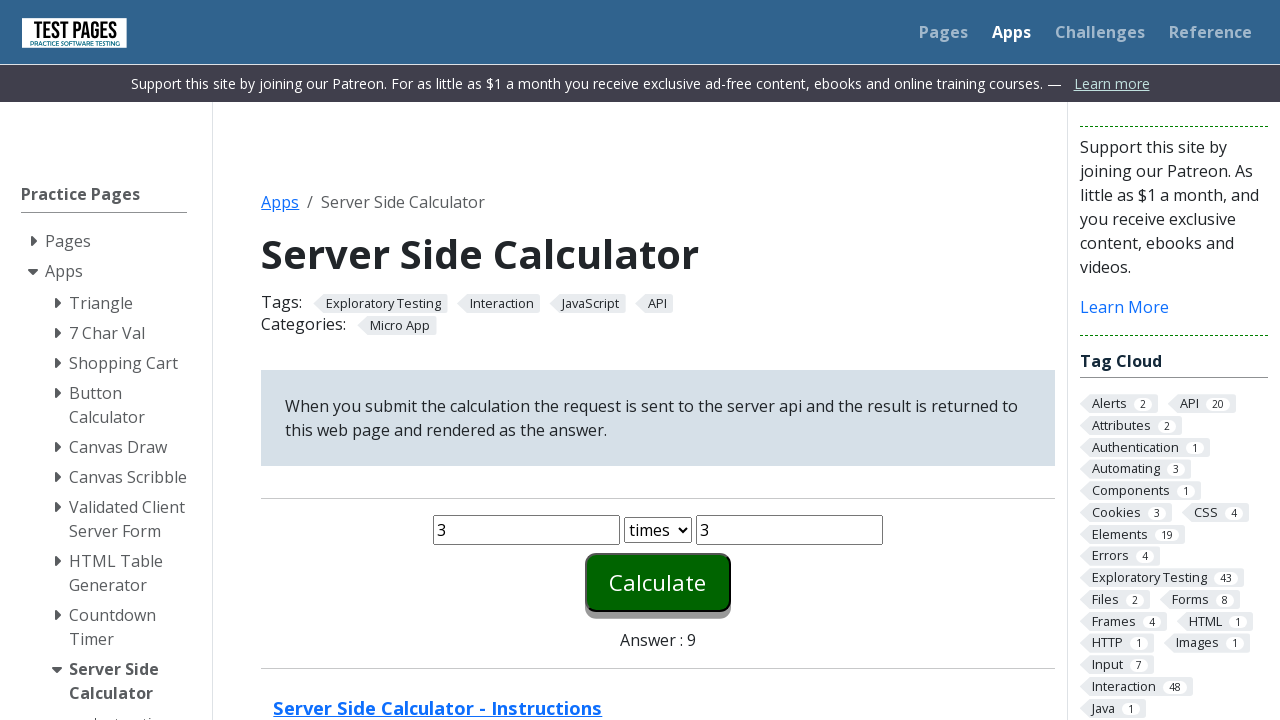

Verified multiplication result equals 9
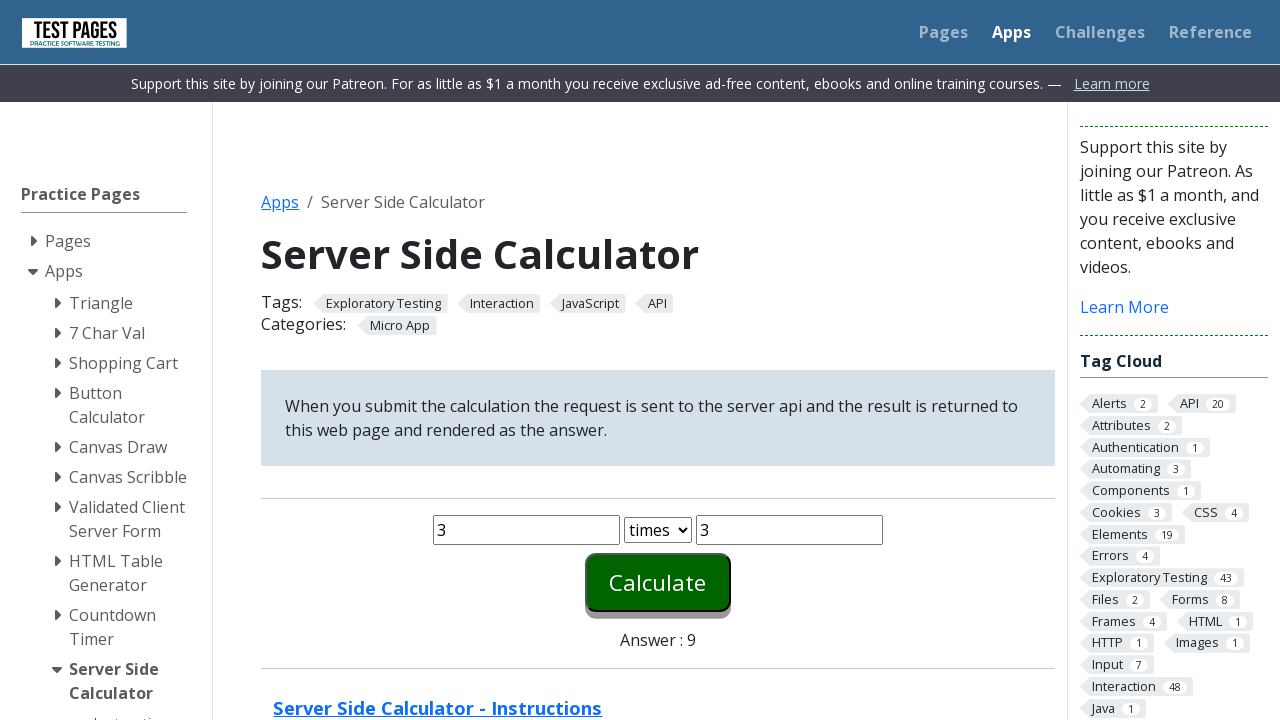

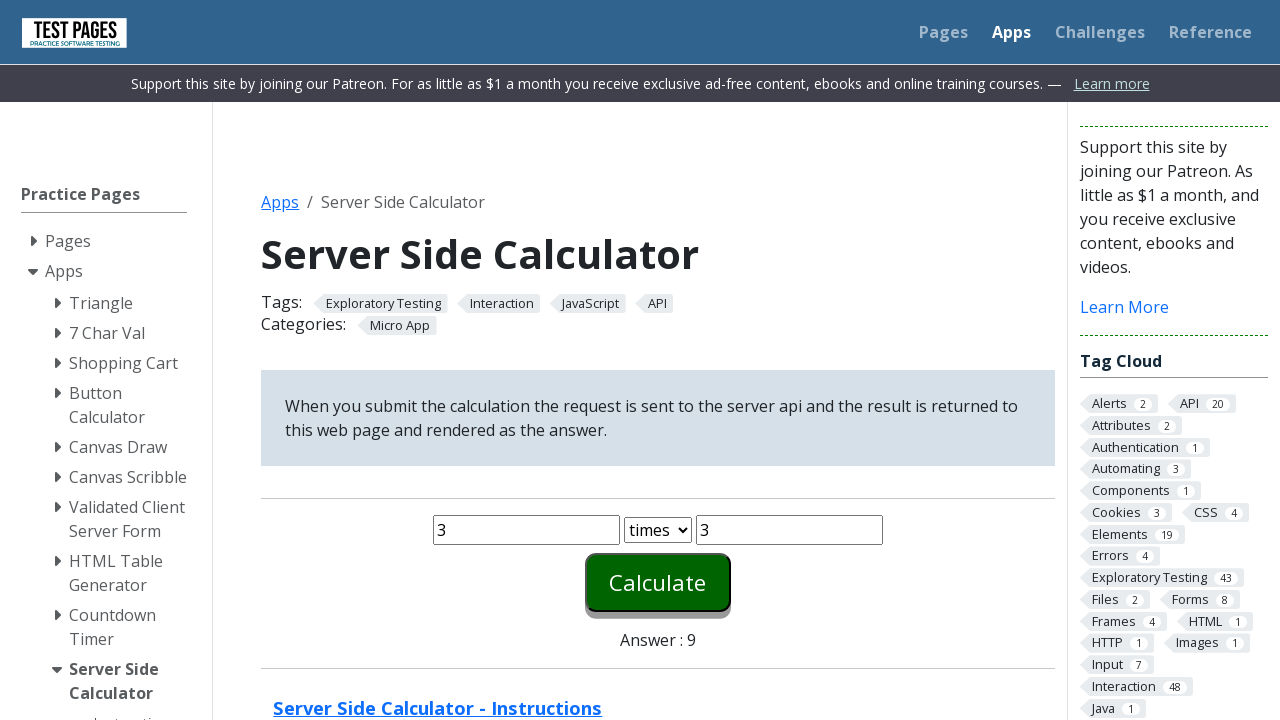